Tests context menu (right-click) functionality by right-clicking on a button element, selecting the "Edit" option from the context menu, and handling the resulting alert dialog.

Starting URL: https://swisnl.github.io/jQuery-contextMenu/demo.html

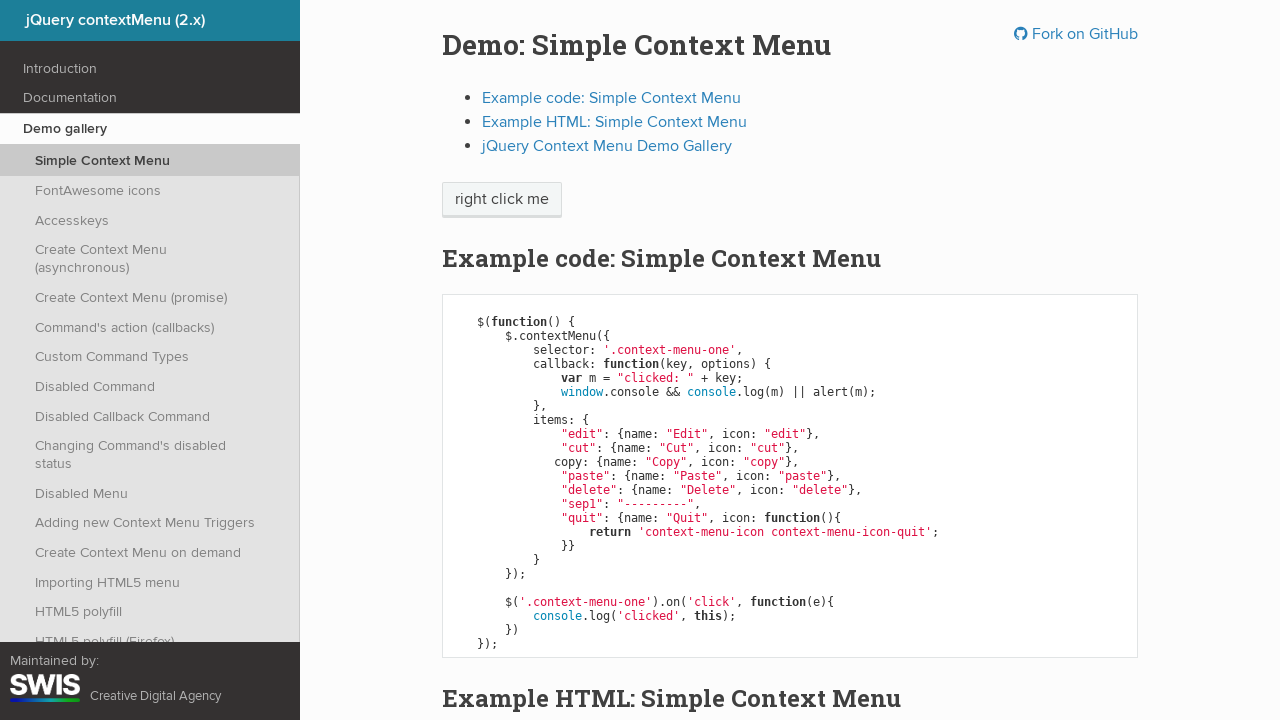

Right-clicked on context menu trigger button at (502, 200) on span.context-menu-one.btn.btn-neutral
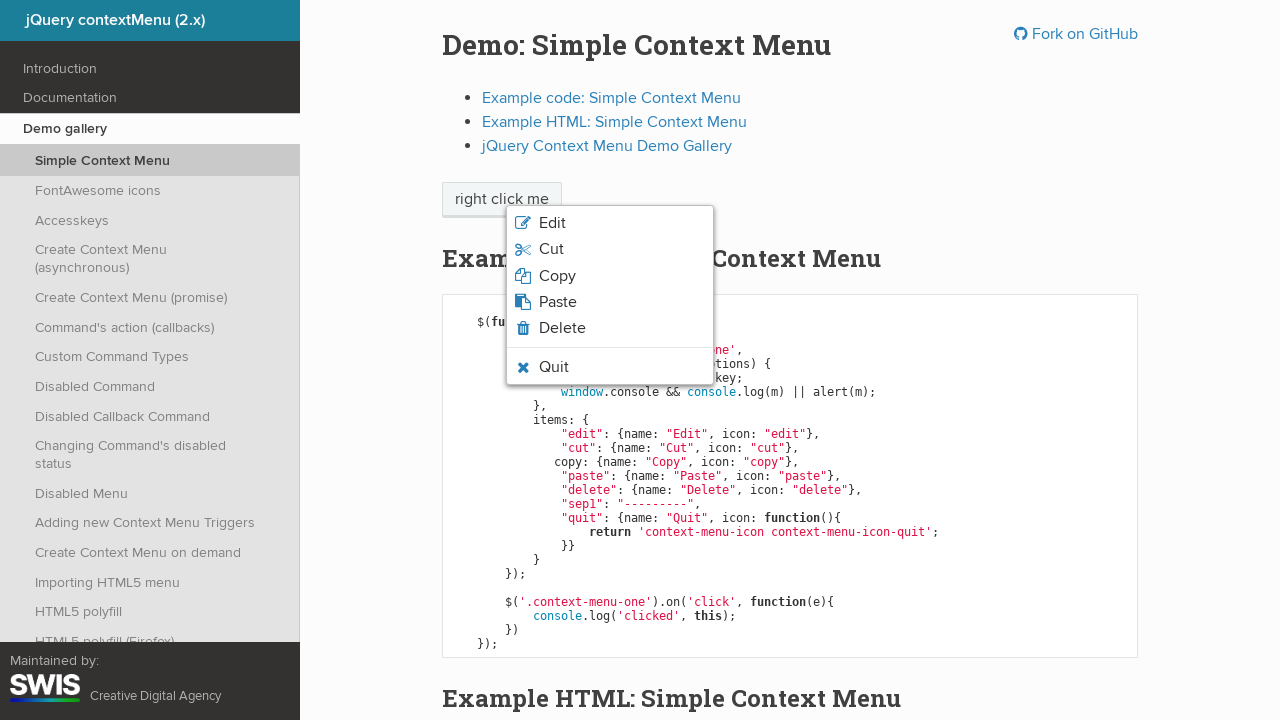

Context menu appeared with Edit option visible
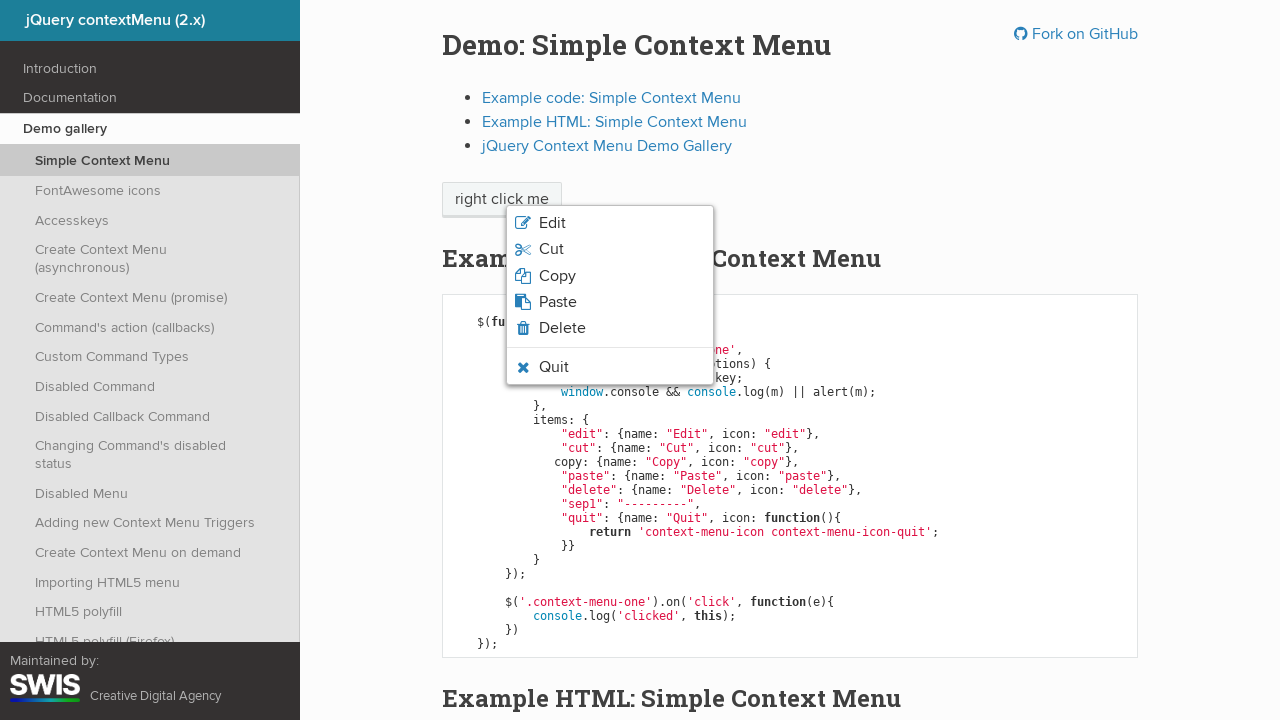

Clicked Edit option from context menu at (610, 223) on li.context-menu-icon-edit
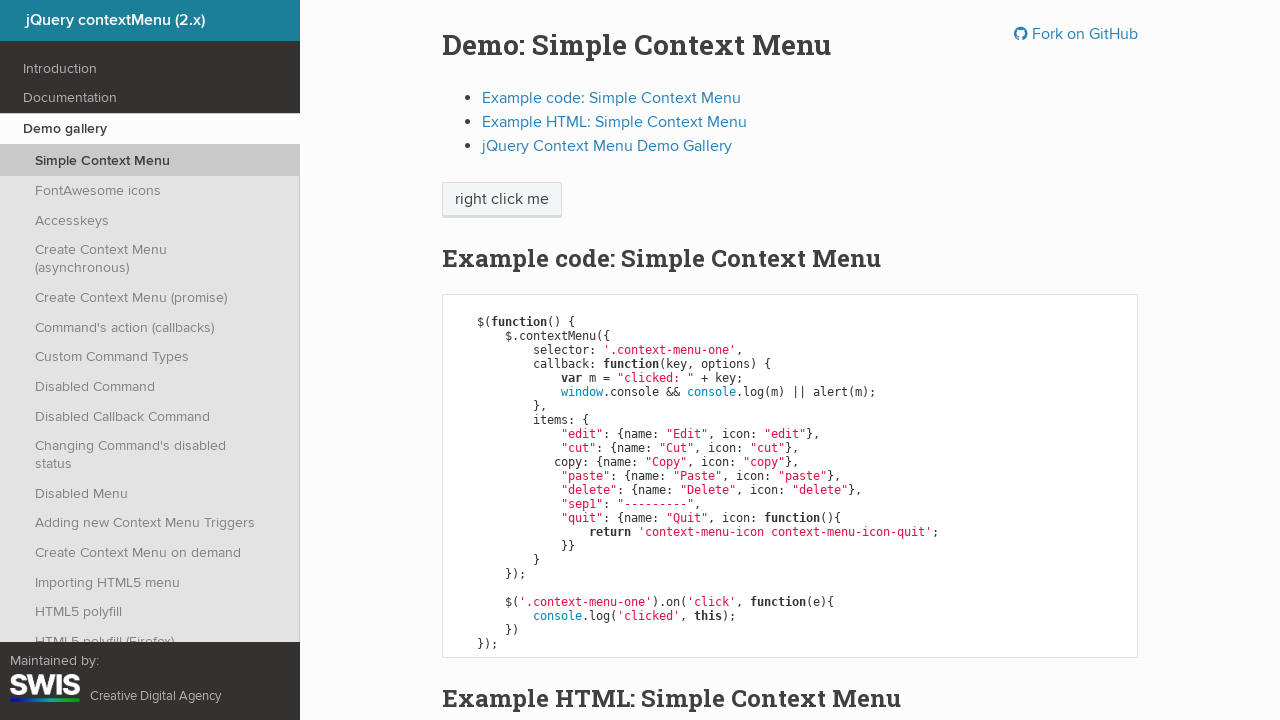

Set up dialog handler to accept alerts
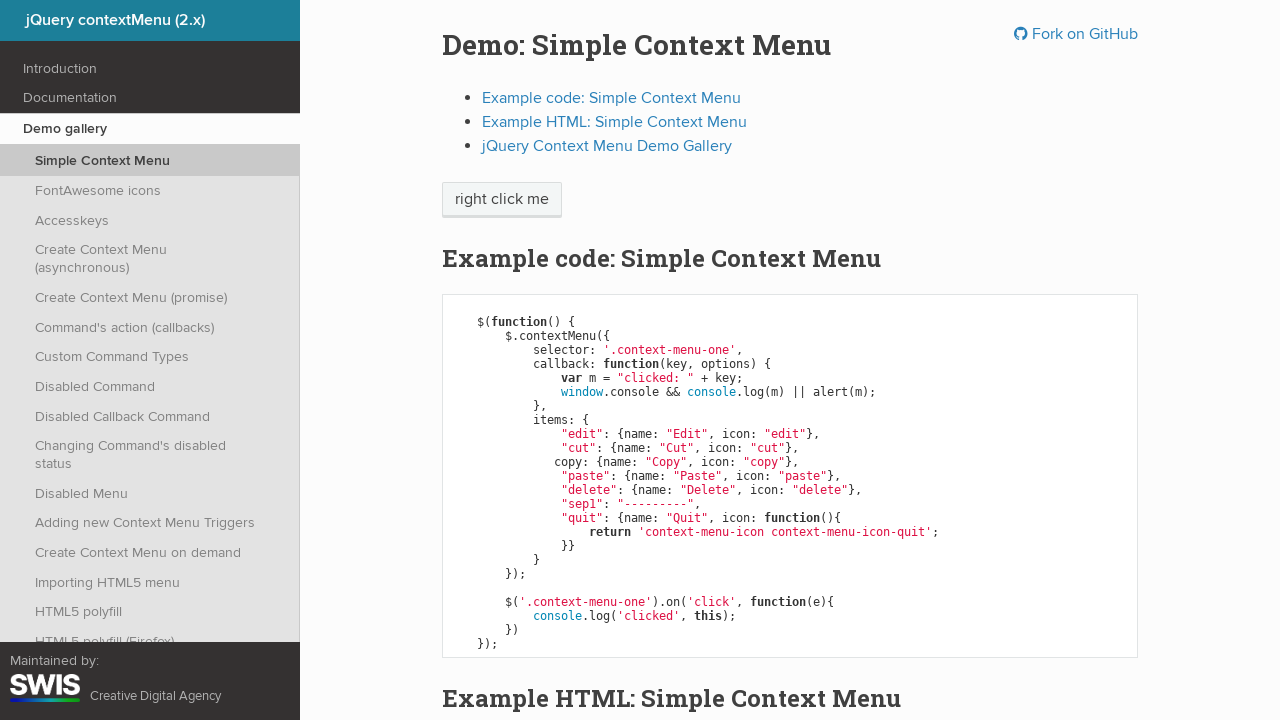

Waited 500ms for alert dialog to appear and be handled
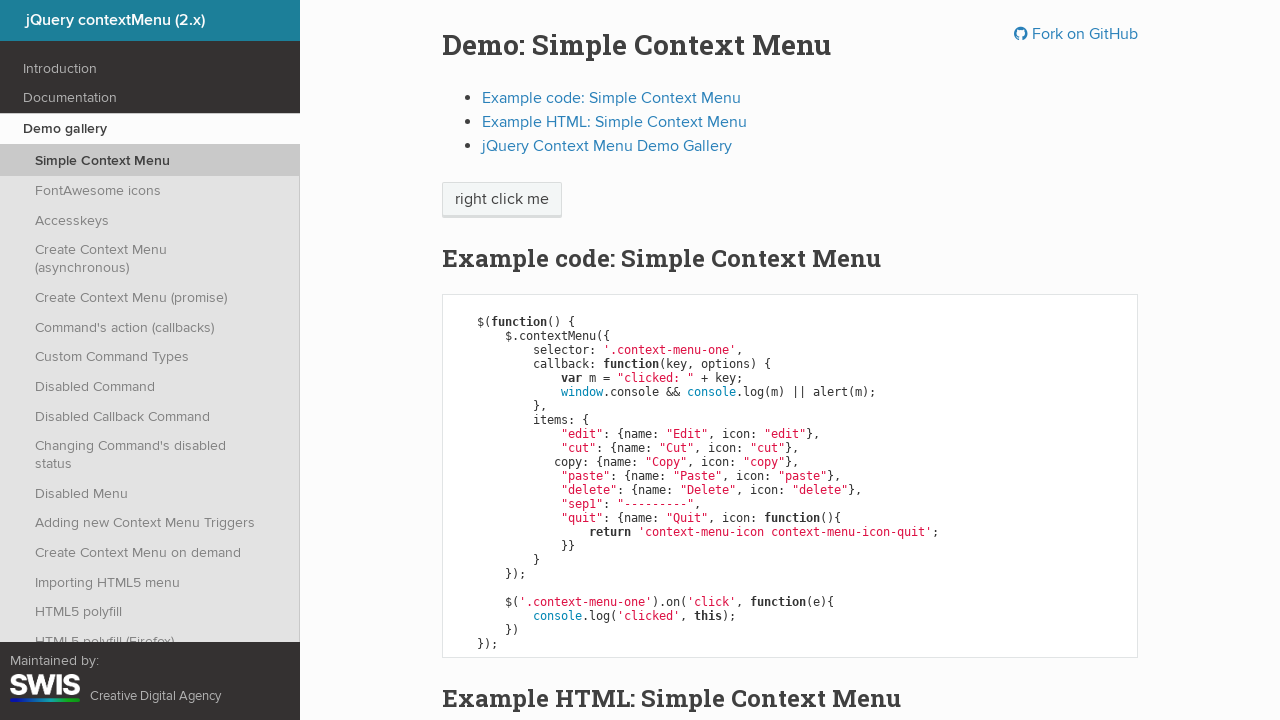

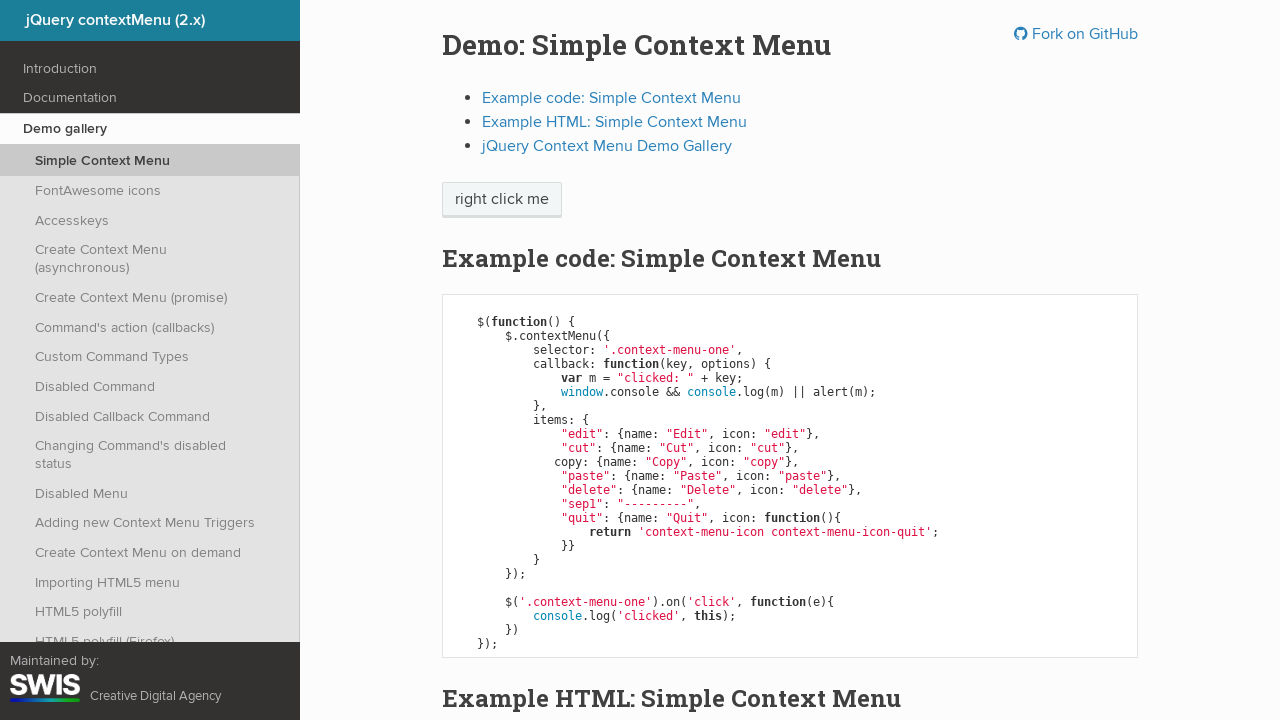